Tests dynamic loading functionality by clicking a Start button and waiting for a "Hello World!" message to be rendered on a page where the element doesn't exist initially

Starting URL: https://the-internet.herokuapp.com/dynamic_loading/2

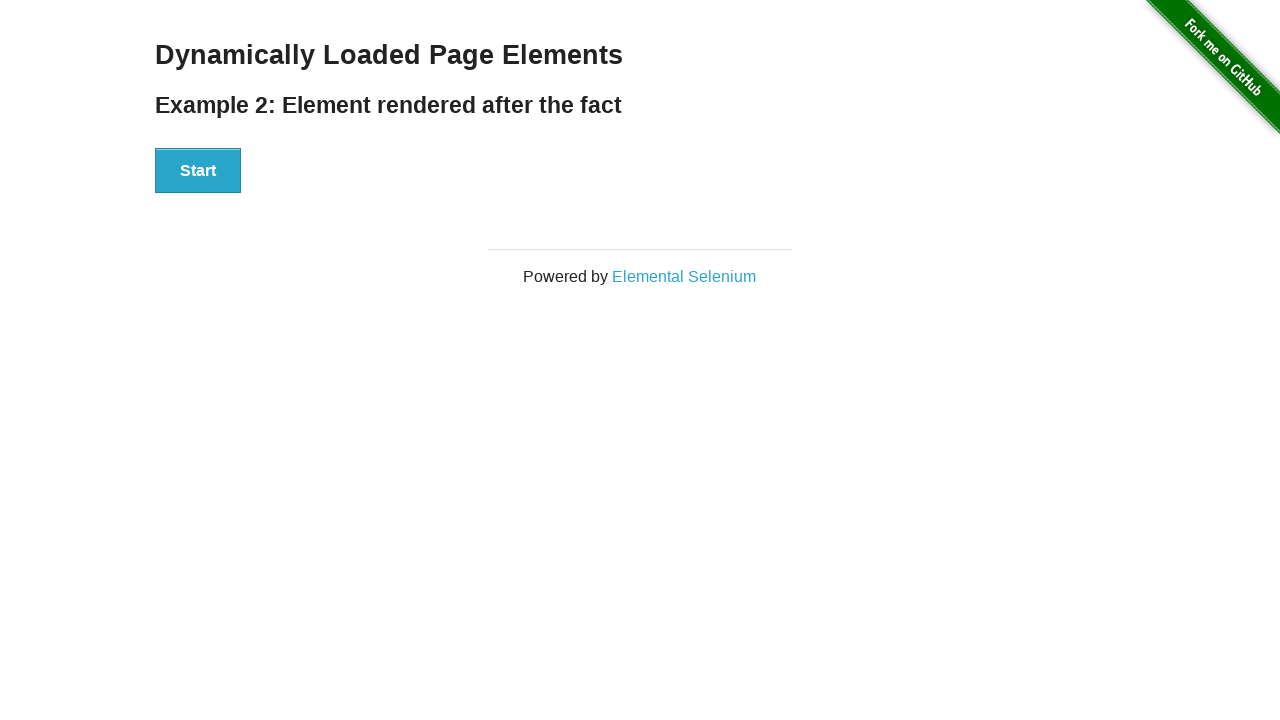

Clicked the Start button to initiate dynamic loading at (198, 171) on xpath=//div[@id='start']/button
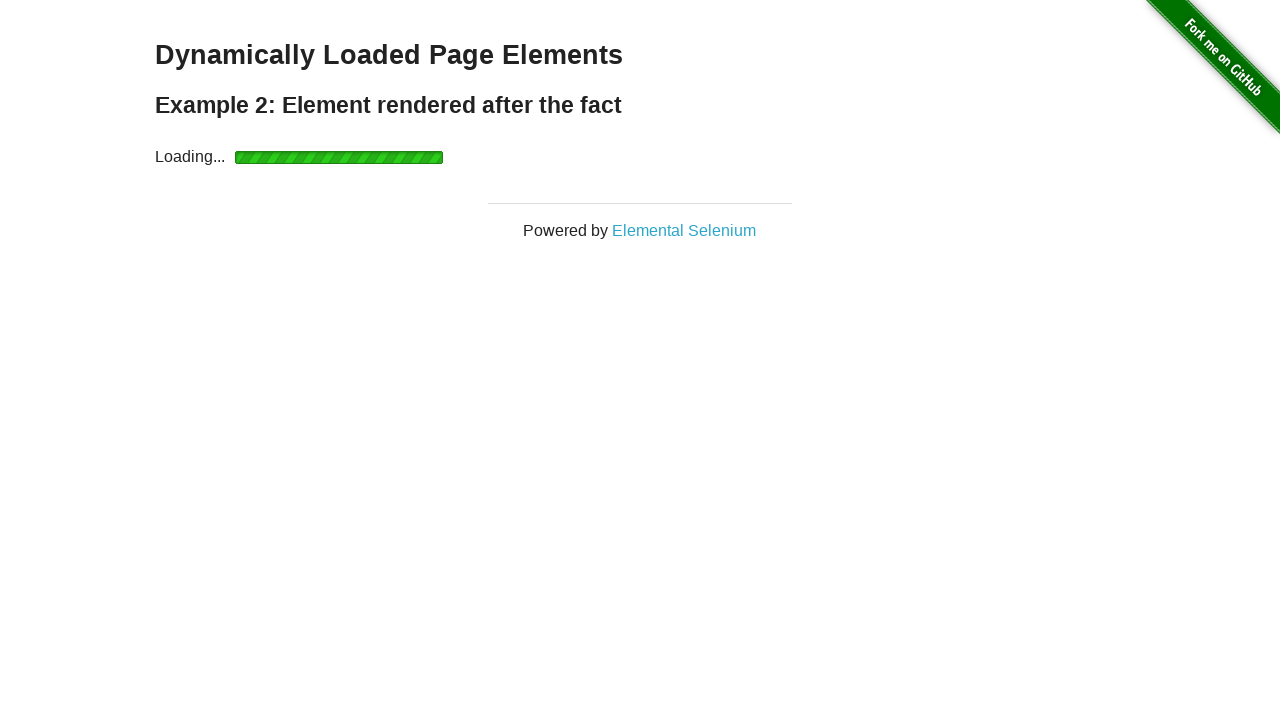

Waited for 'Hello World!' message to become visible
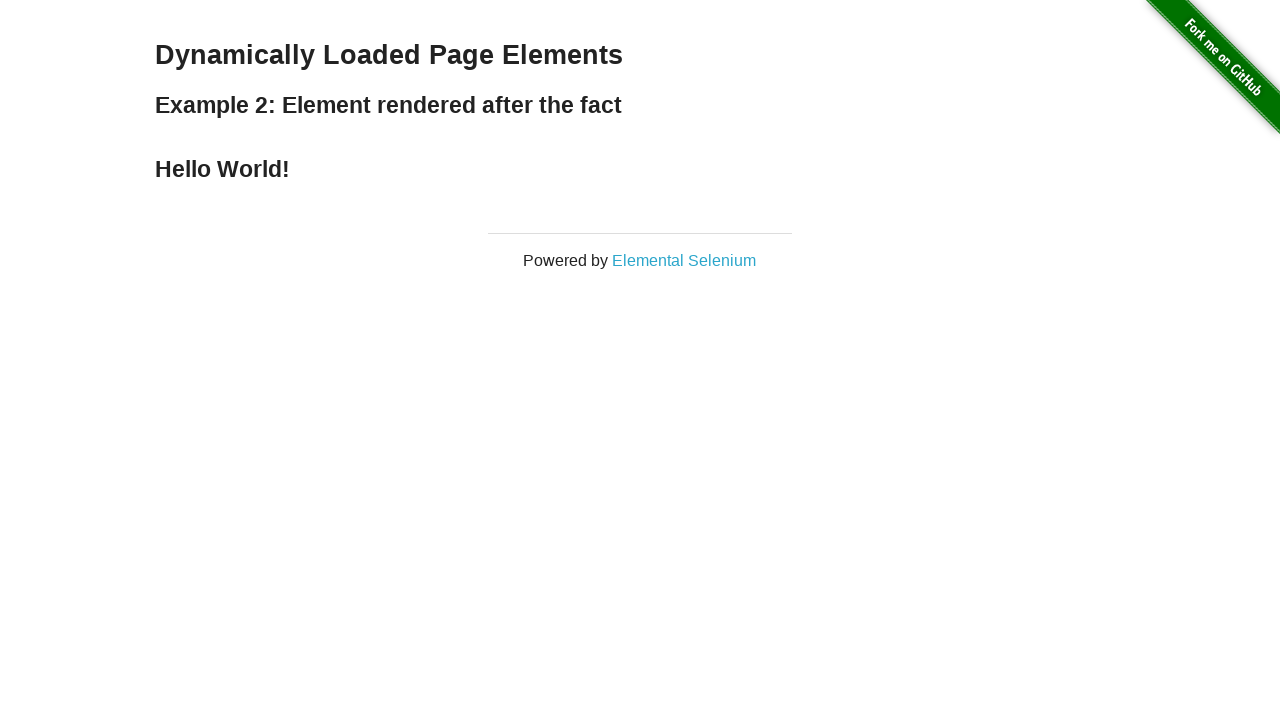

Retrieved text content of 'Hello World!' element
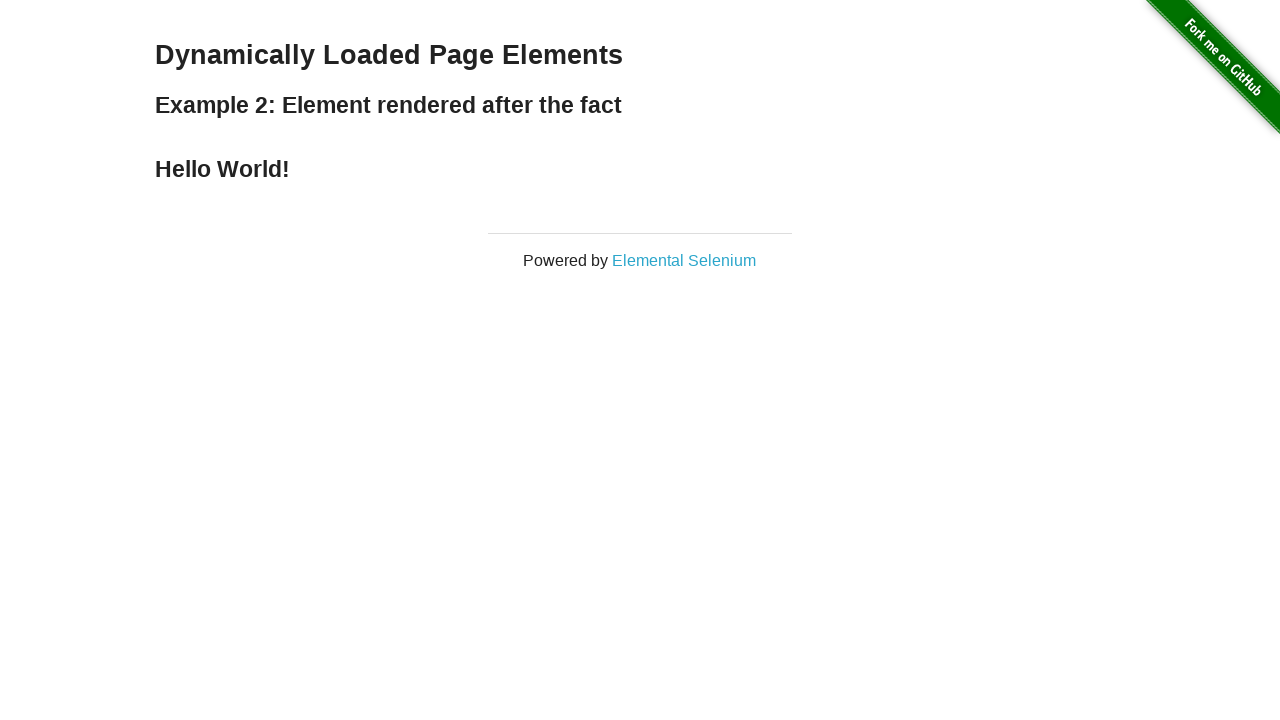

Verified that the text content equals 'Hello World!'
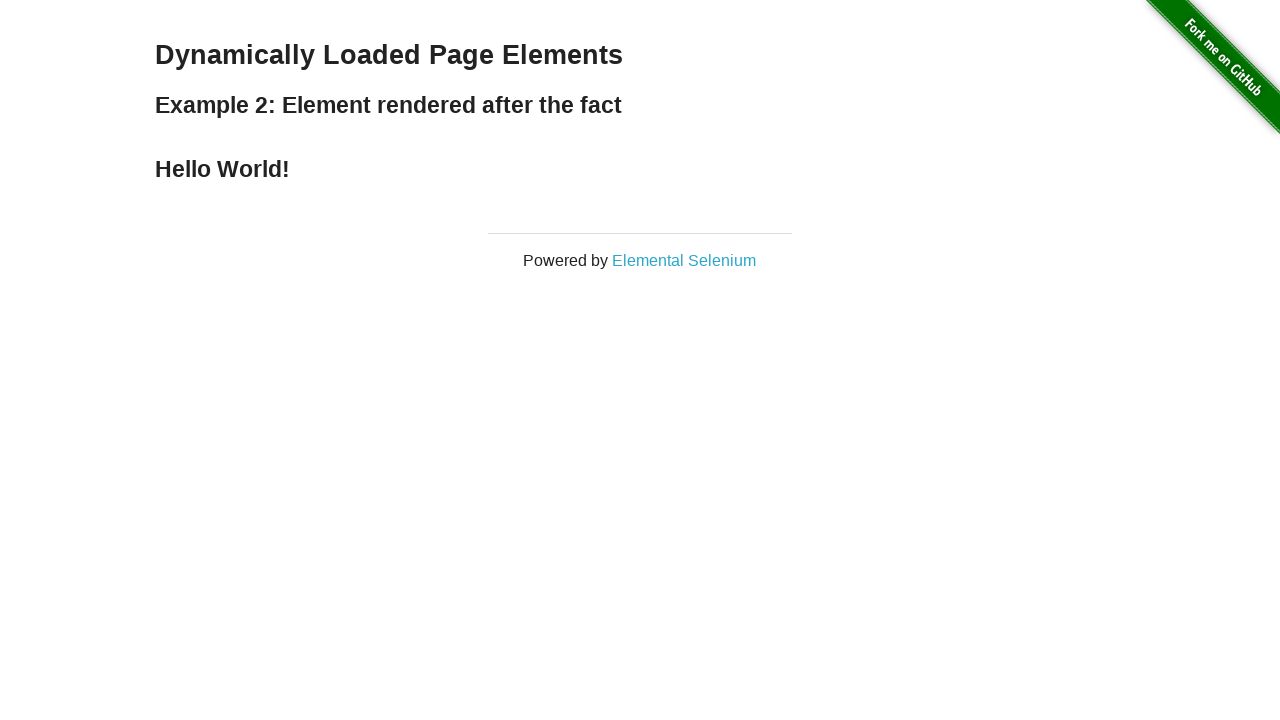

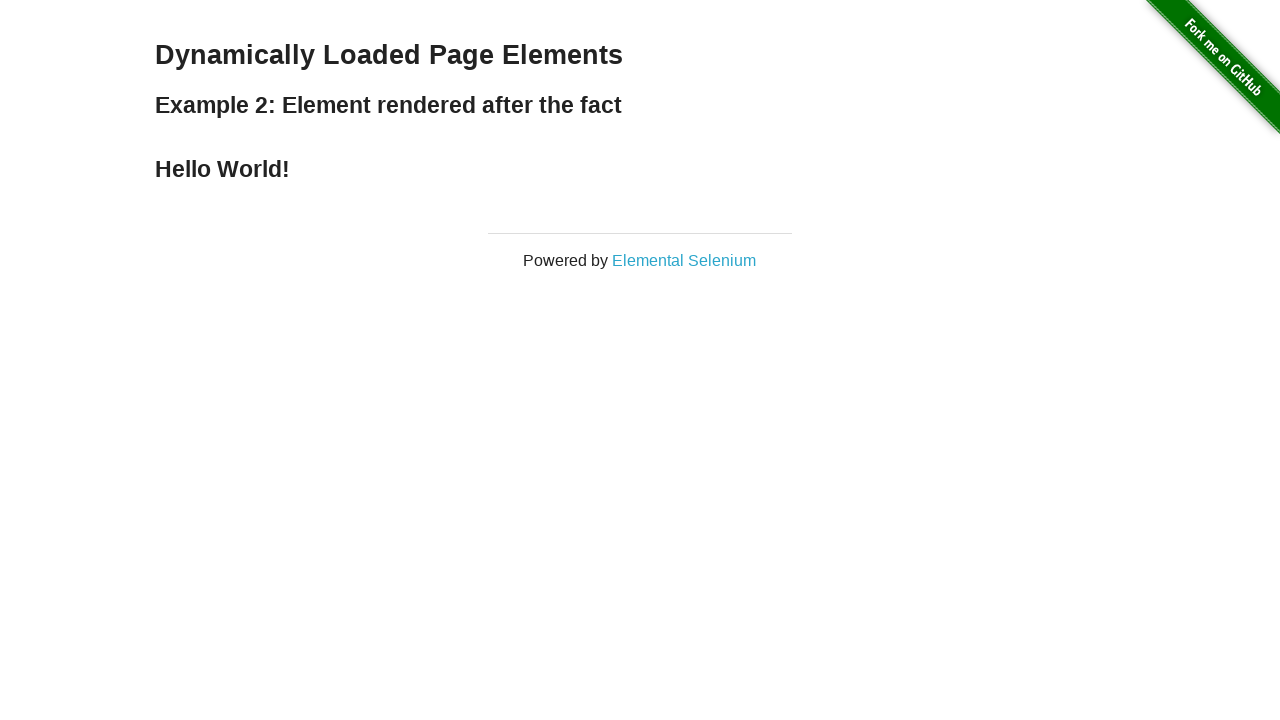